Tests the calculator functionality by performing a simple addition operation (7 + 8) and verifying the result is displayed

Starting URL: http://www.calculator.net/

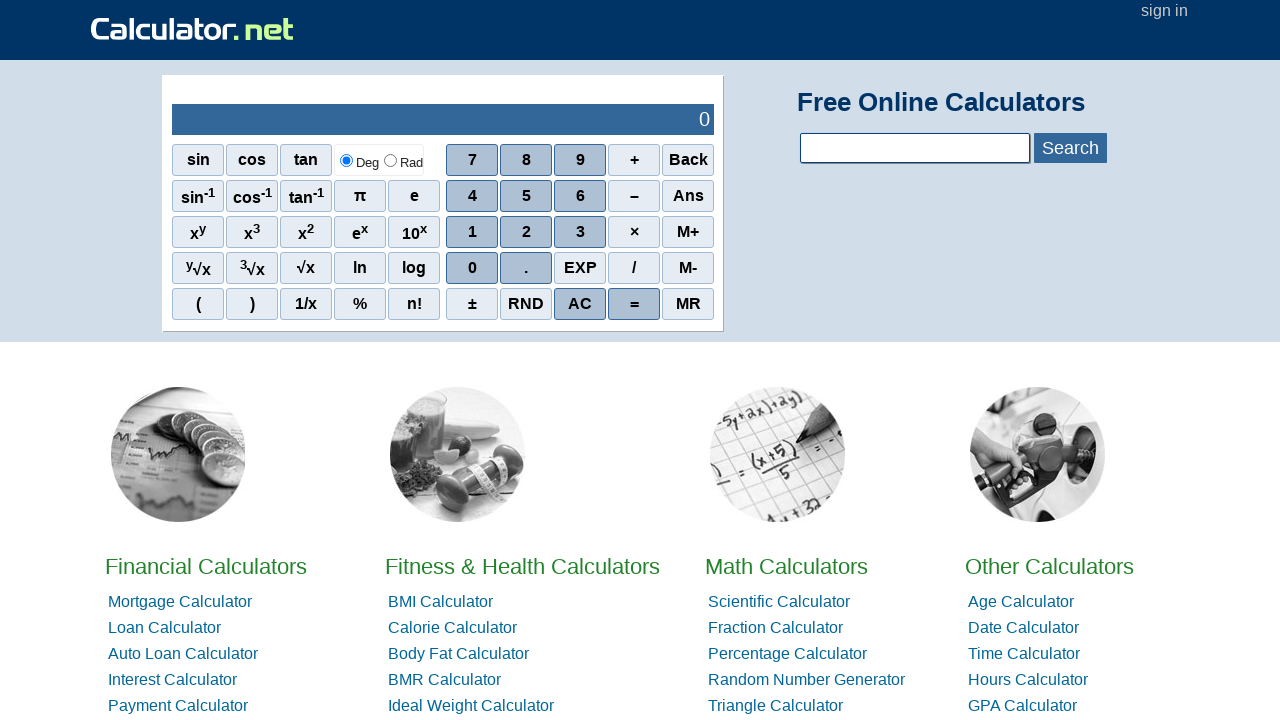

Clicked number 7 on calculator at (472, 160) on xpath=.//*[@id='sciout']/tbody/tr[2]/td[2]/div/div[1]/span[1]
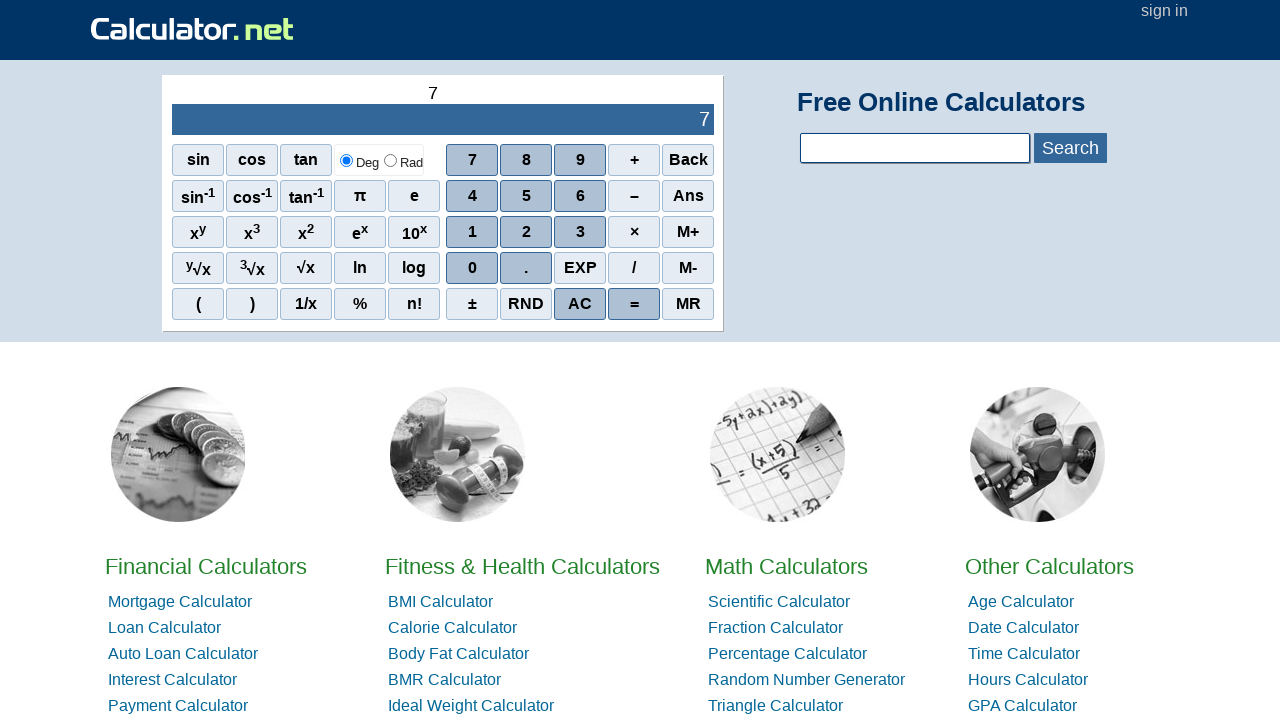

Clicked + operator on calculator at (634, 160) on xpath=.//*[@id='sciout']/tbody/tr[2]/td[2]/div/div[1]/span[4]
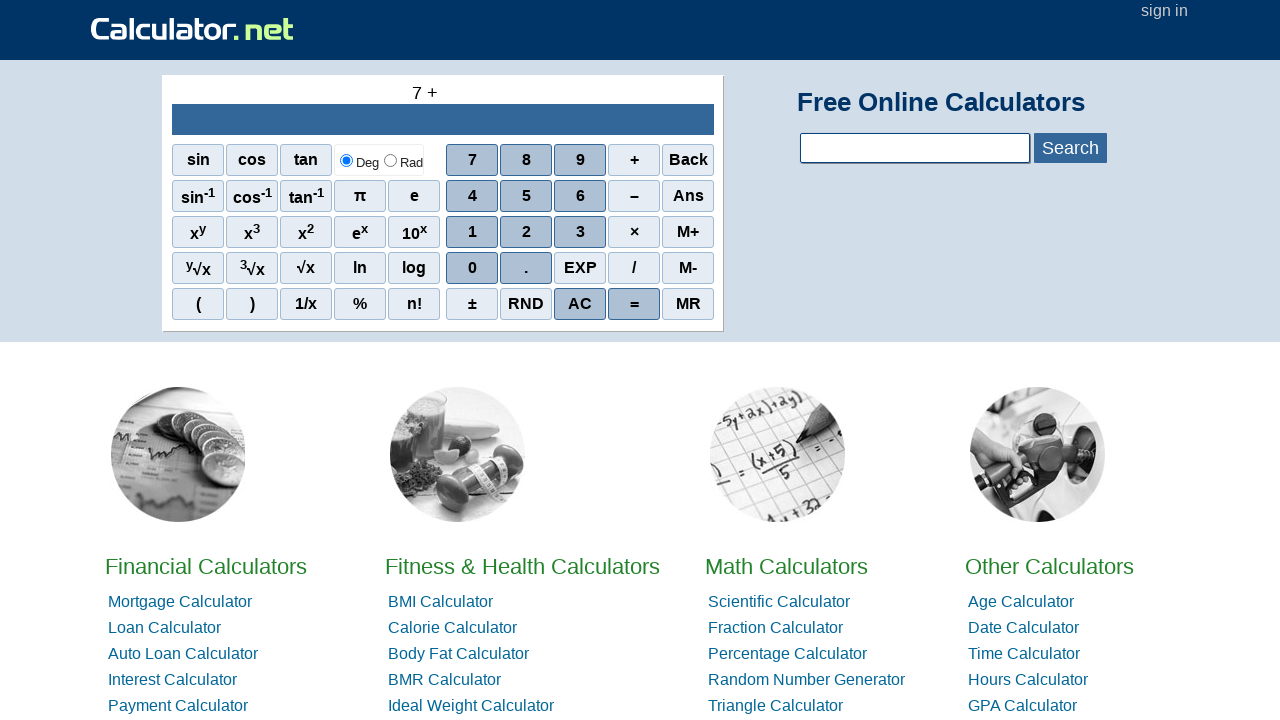

Clicked number 8 on calculator at (526, 160) on xpath=.//*[@id='sciout']/tbody/tr[2]/td[2]/div/div[1]/span[2]
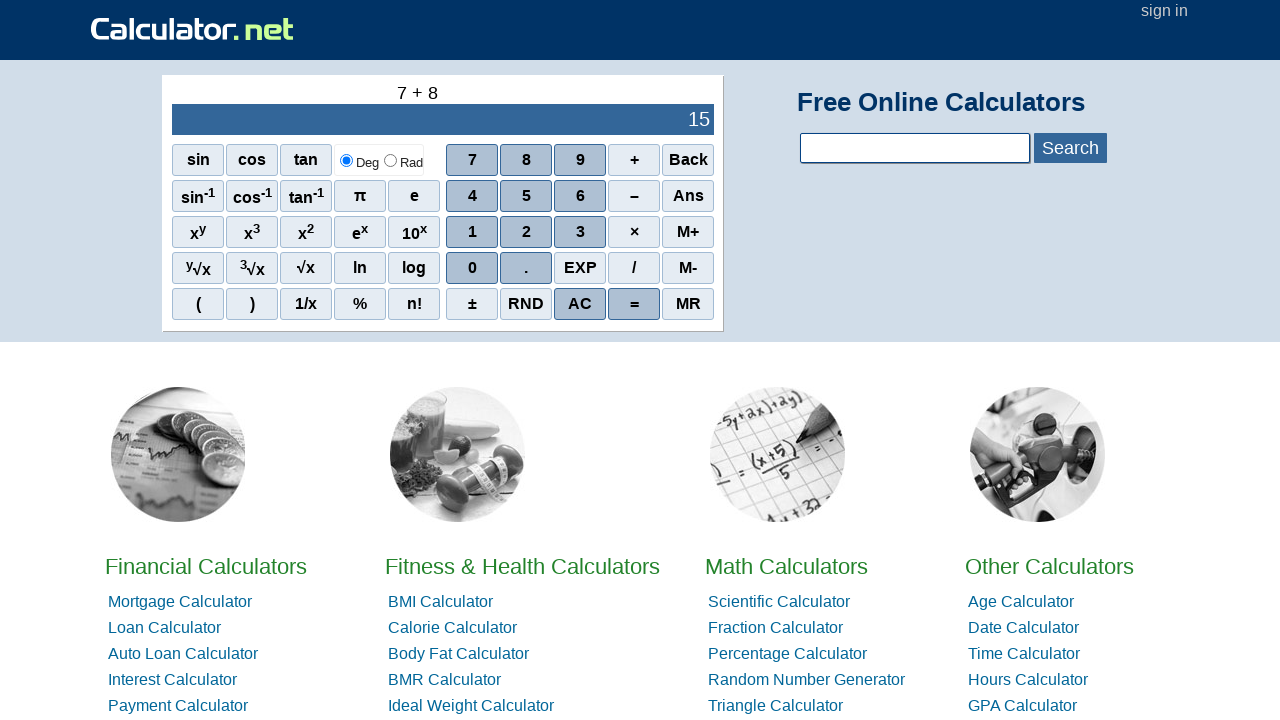

Clicked equals button to calculate result at (634, 304) on xpath=.//*[@id='sciout']/tbody/tr[2]/td[2]/div/div[5]/span[4]
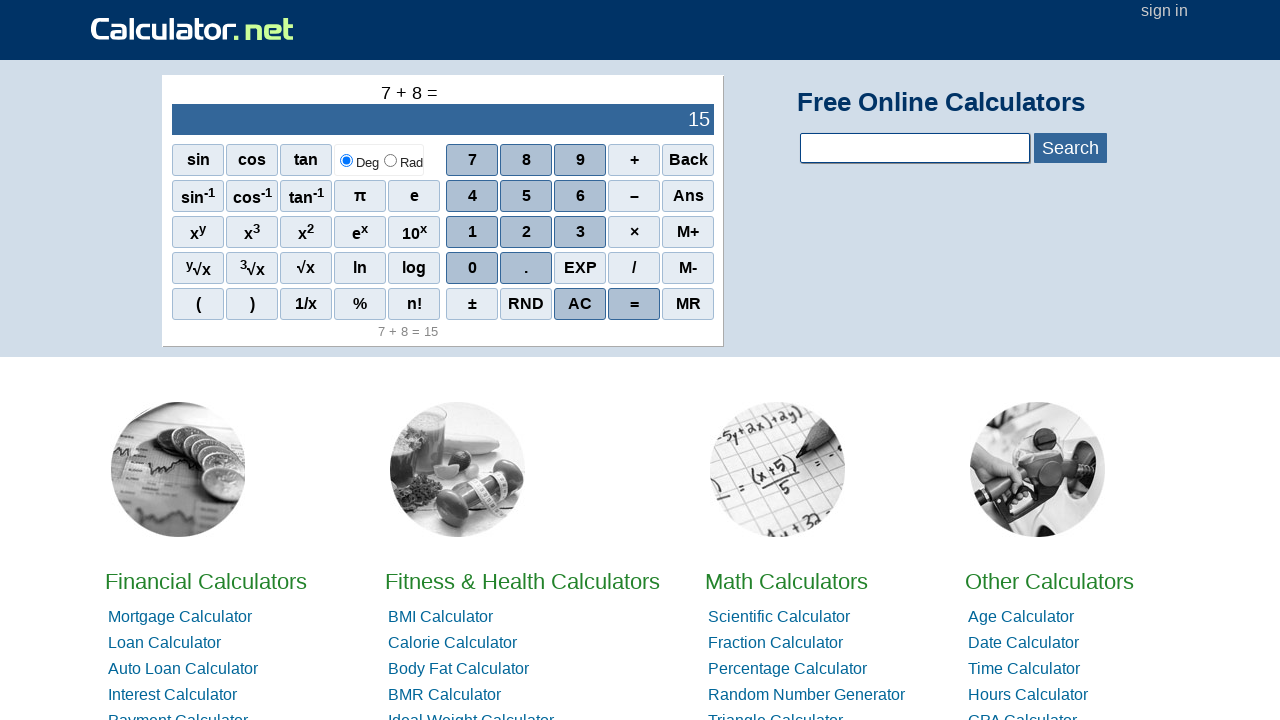

Result displayed on calculator (7 + 8 = 15)
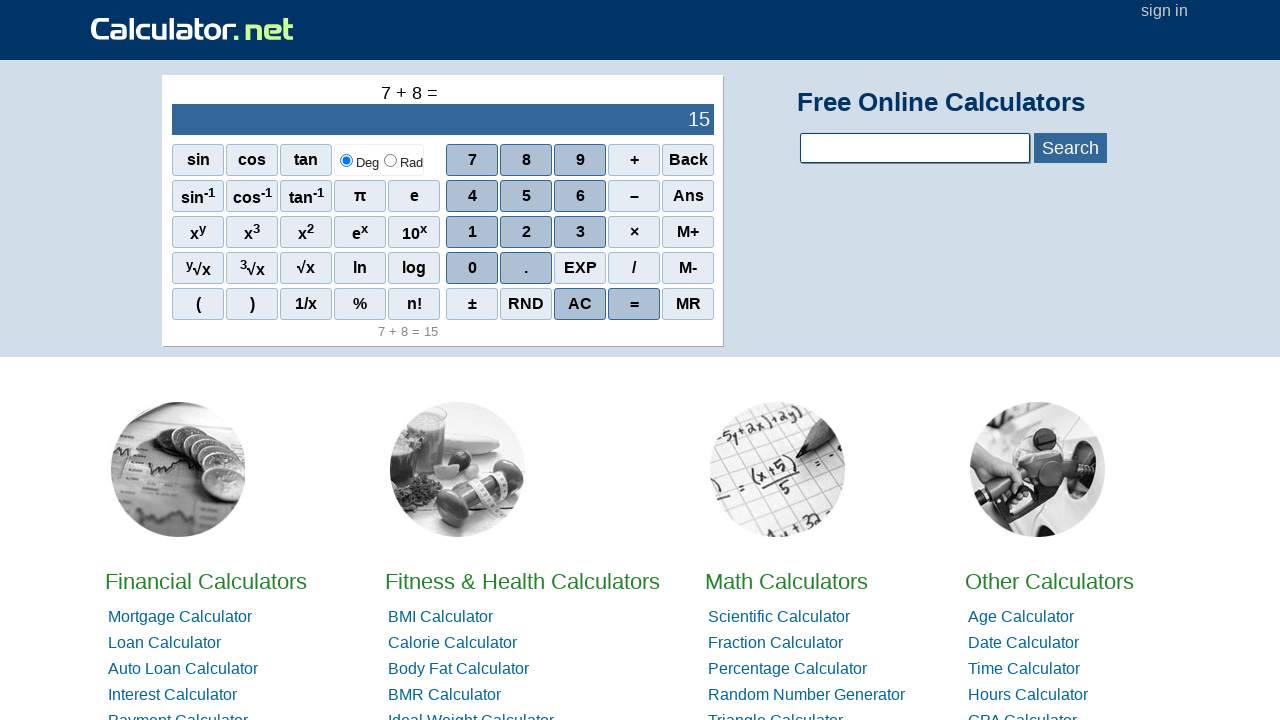

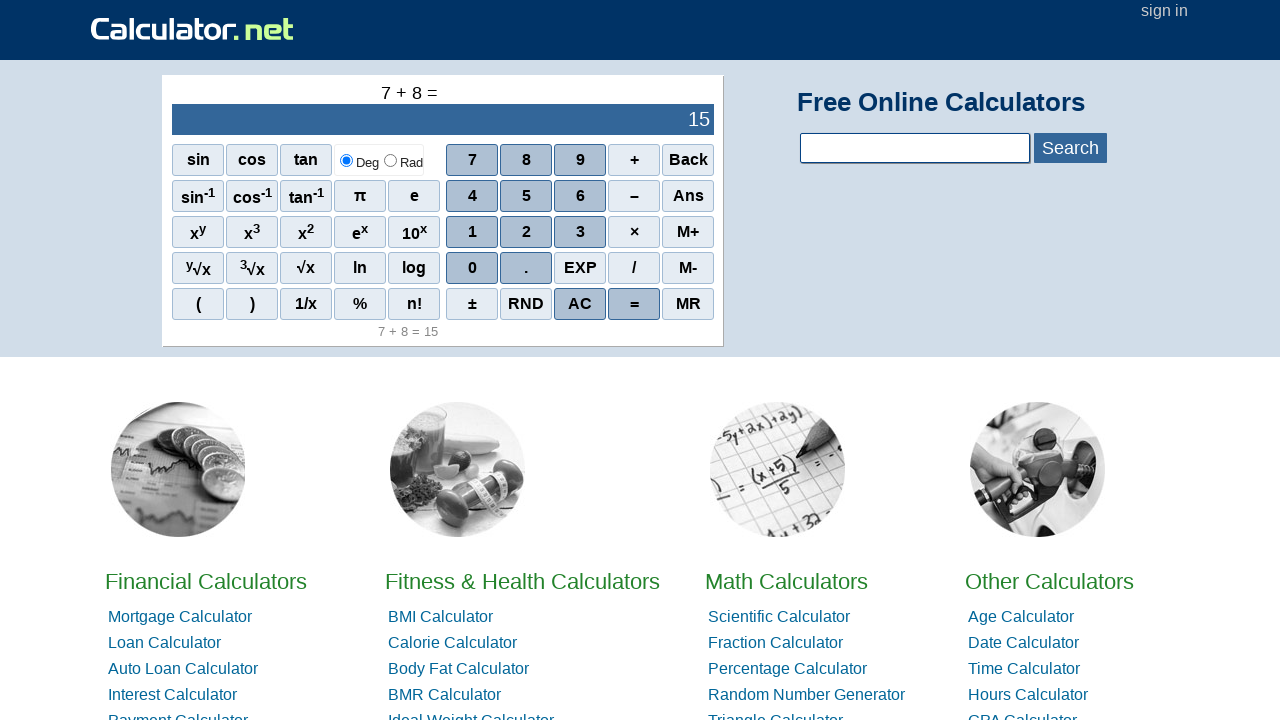